Simple page load test that navigates to a tourism website

Starting URL: https://tourism.telangana.gov.in/blog/touristplacestovisitinhyderabad

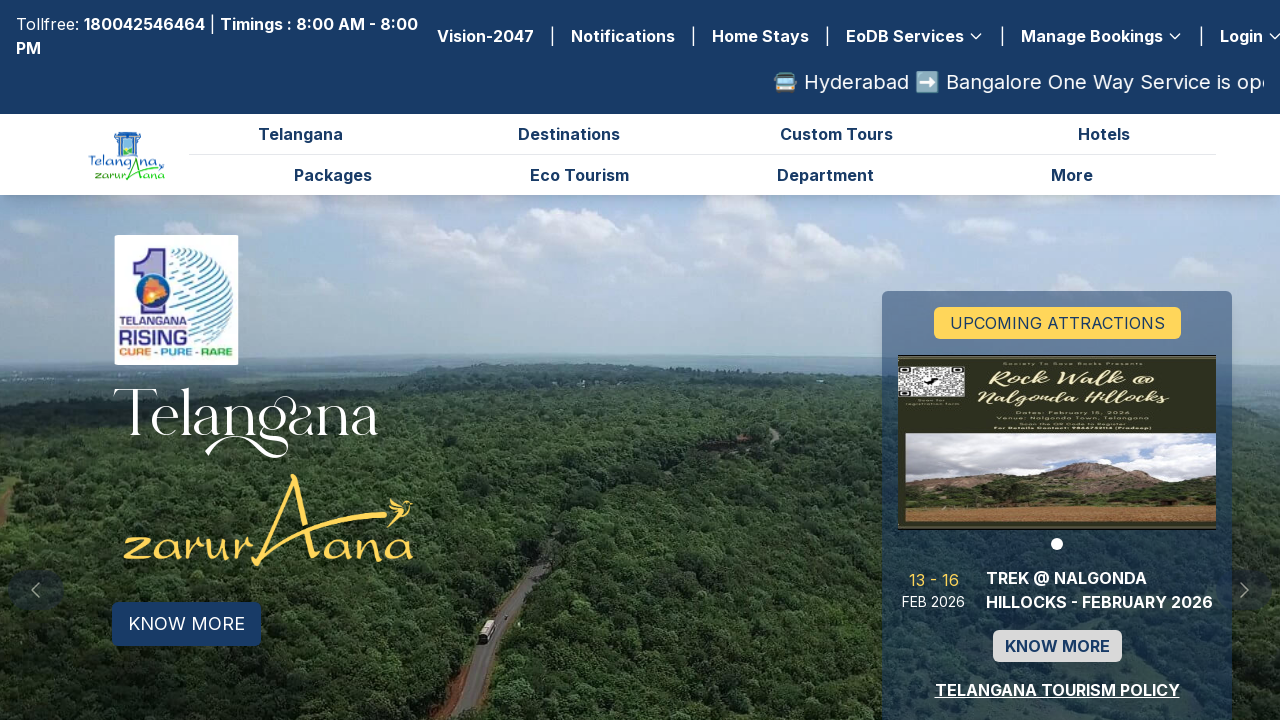

Navigated to Telangana tourism website - tourist places to visit in Hyderabad blog post
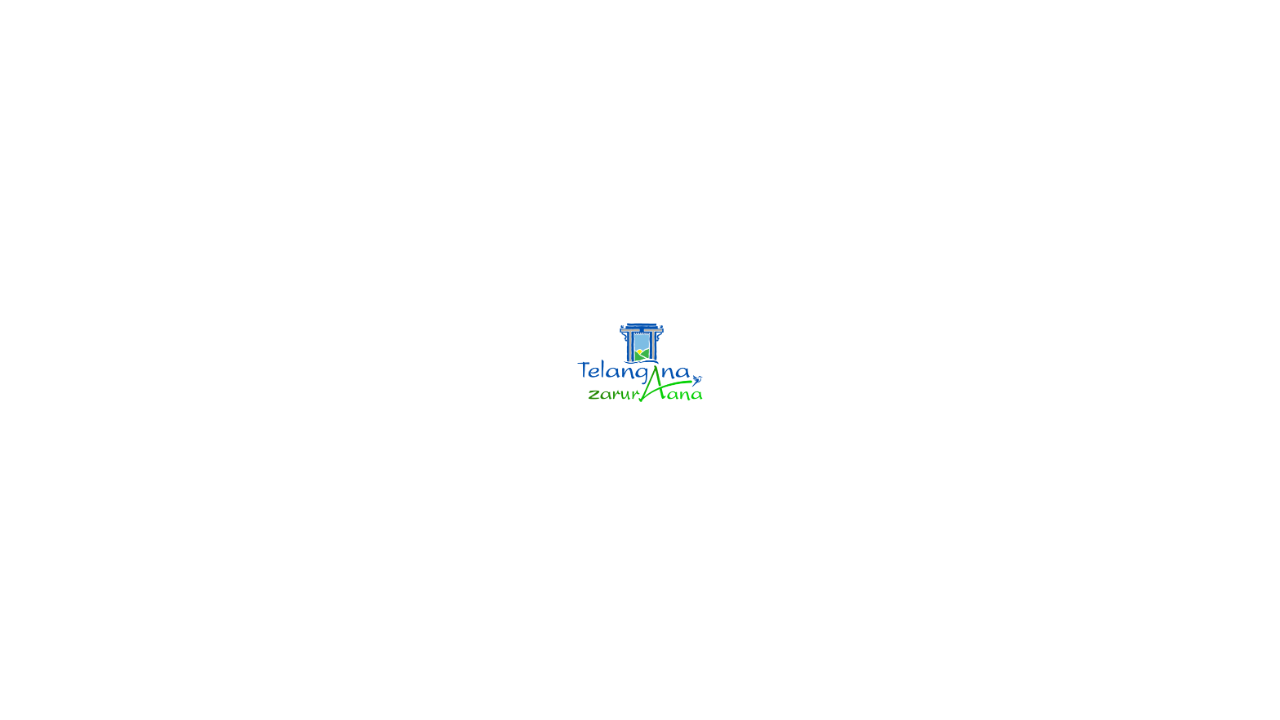

Page loaded successfully with all network requests completed
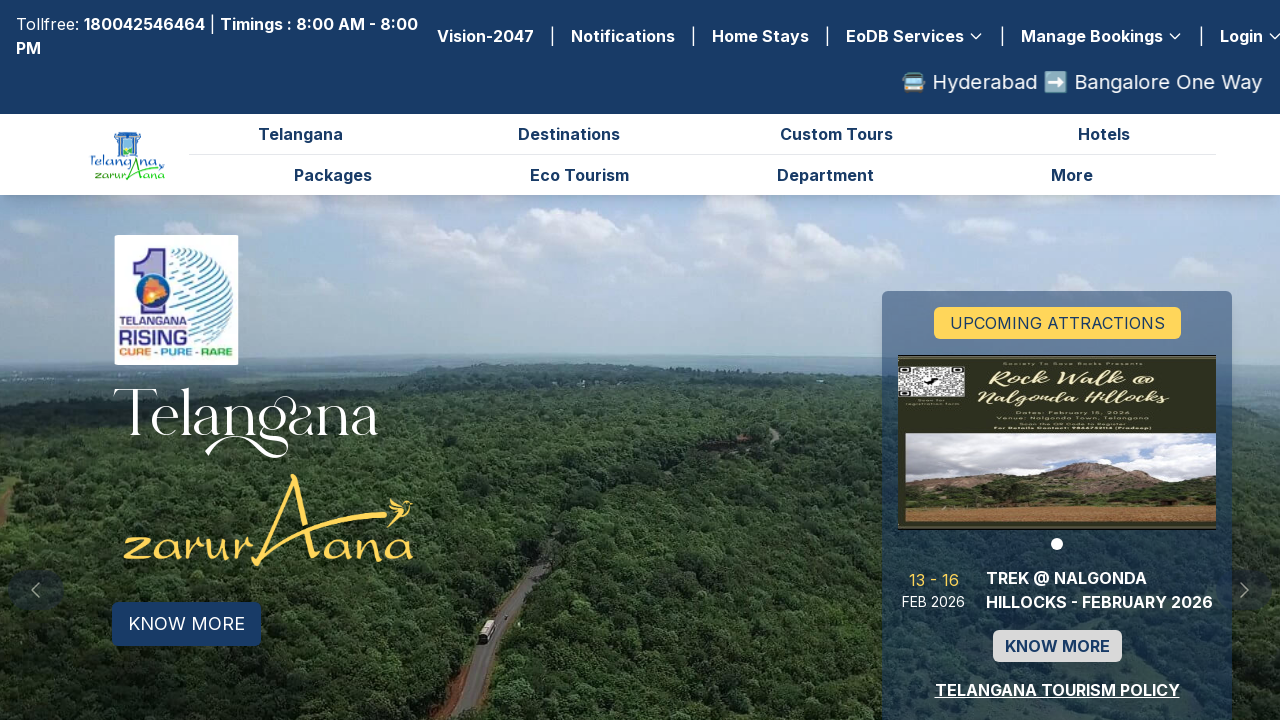

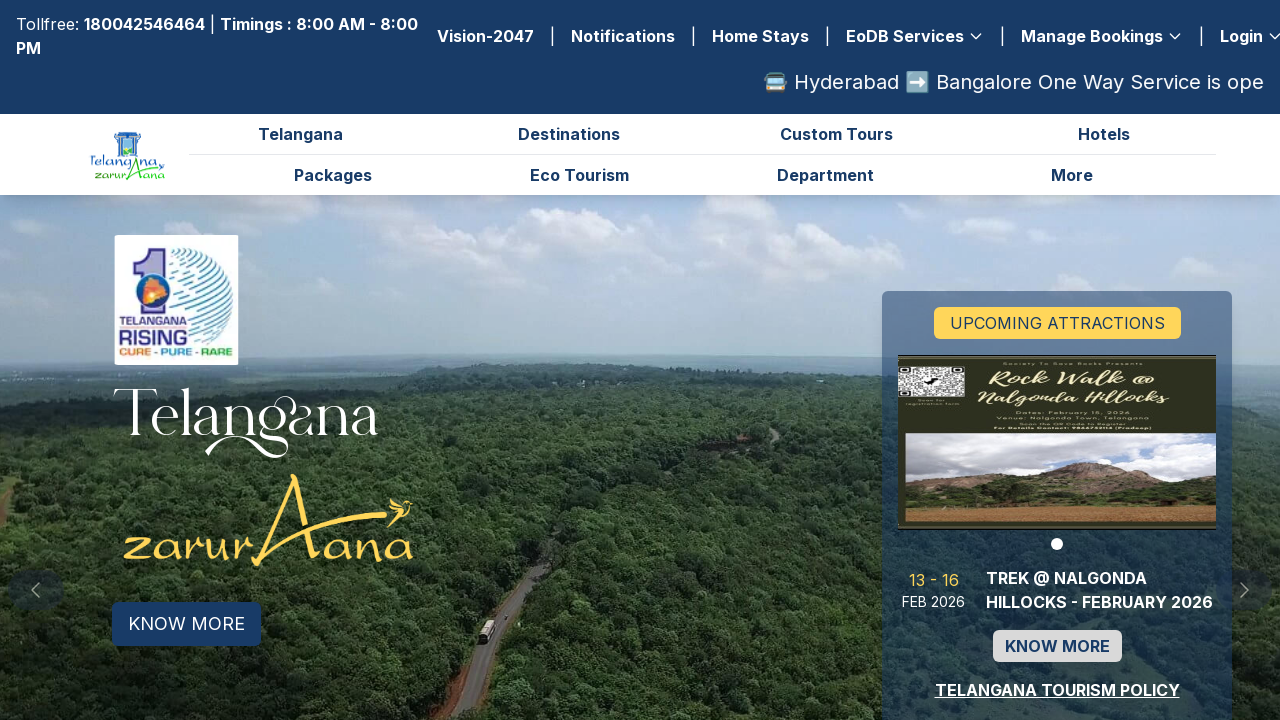